Tests multi-select functionality on jQuery UI selectable demo by holding CONTROL key and clicking multiple items to select them simultaneously.

Starting URL: https://jqueryui.com/selectable/

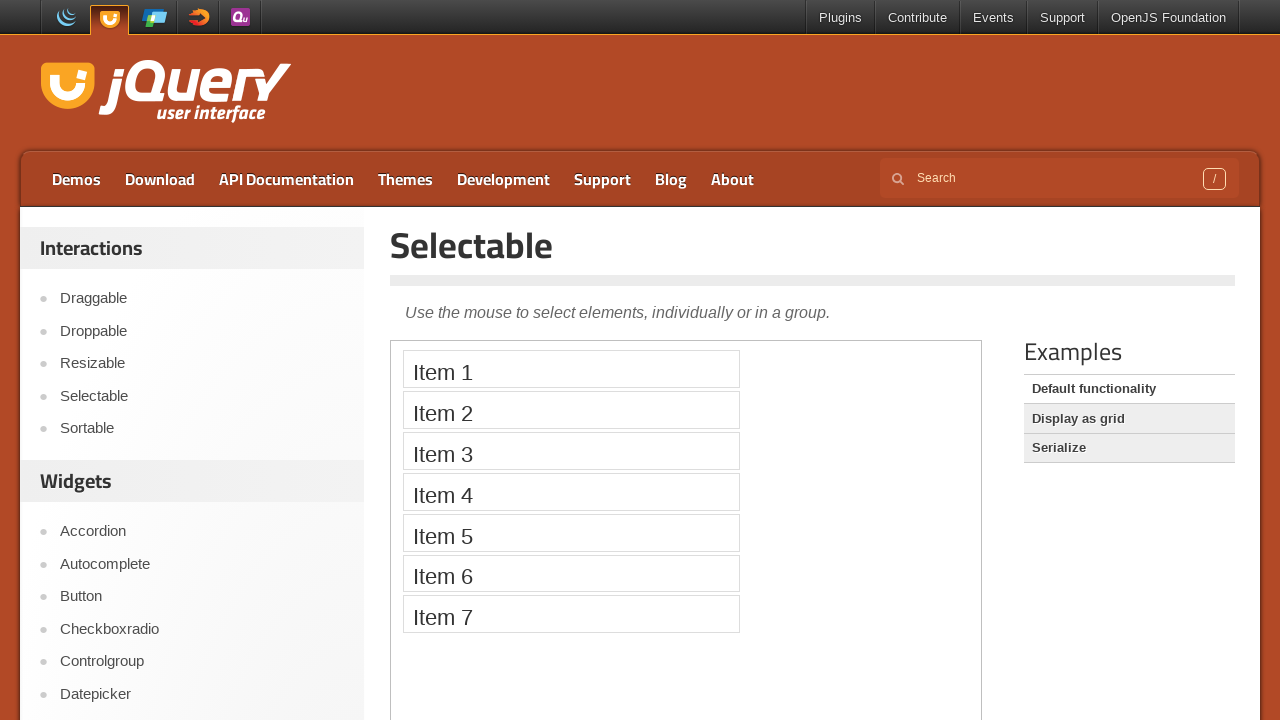

Located the demo iframe
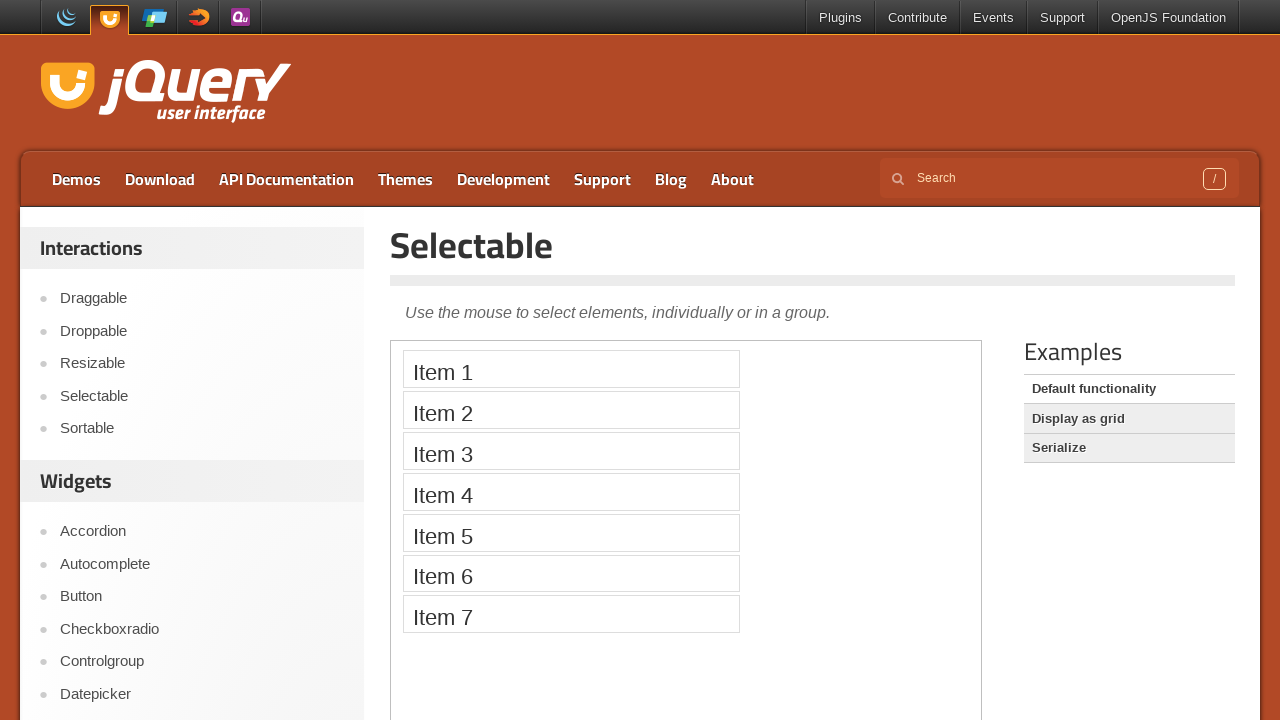

Clicked Item 1 while holding Control key at (571, 369) on .demo-frame >> internal:control=enter-frame >> xpath=//li[contains(.,'Item 1')]
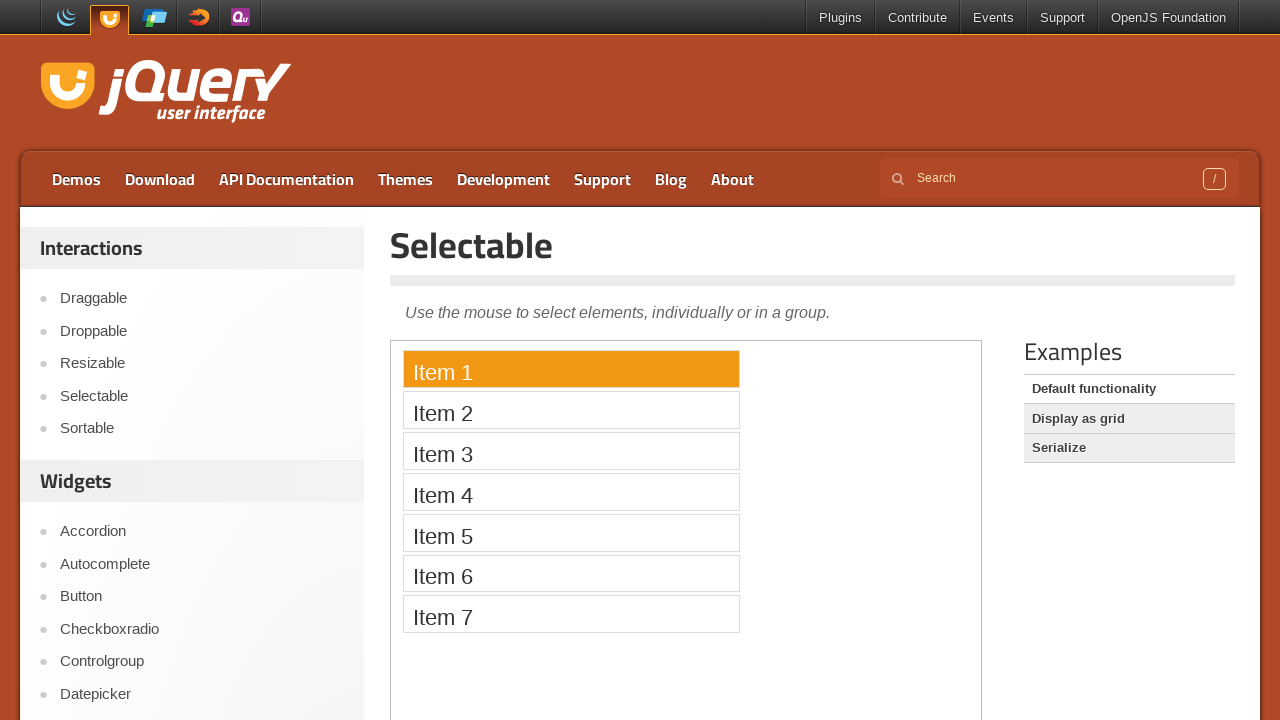

Clicked Item 3 while holding Control key at (571, 451) on .demo-frame >> internal:control=enter-frame >> xpath=//li[contains(.,'Item 3')]
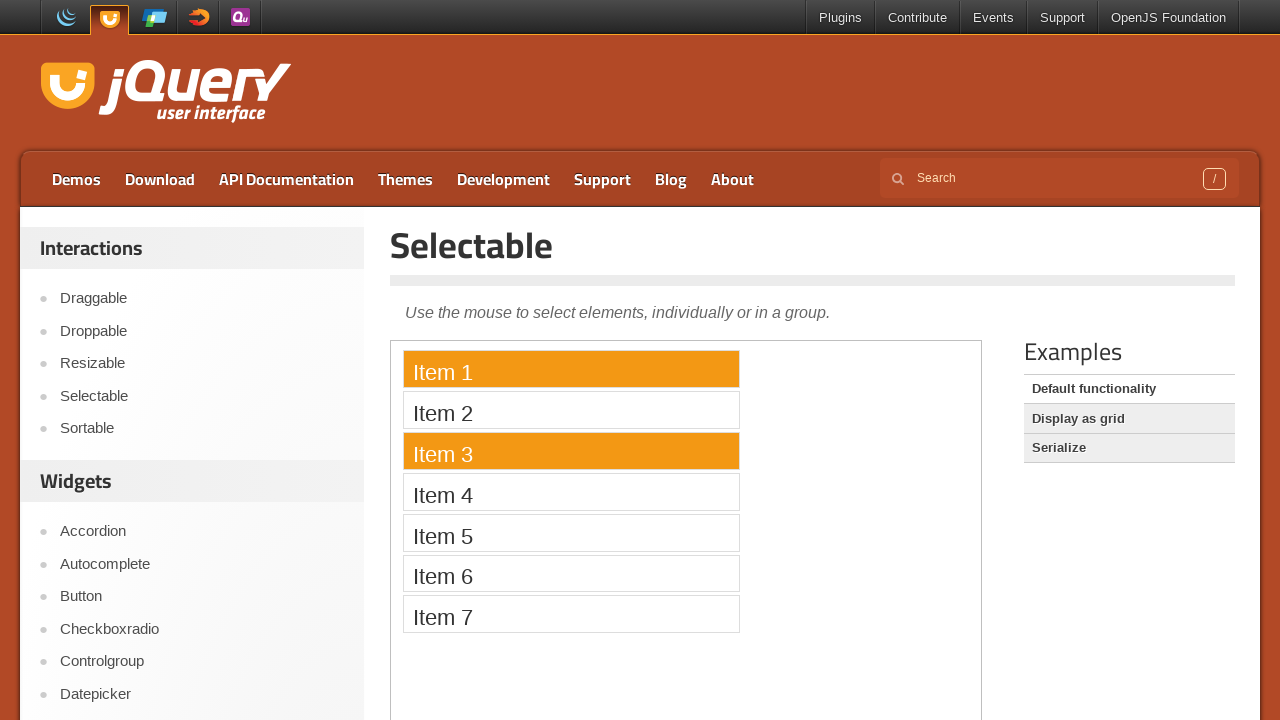

Clicked Item 5 while holding Control key at (571, 532) on .demo-frame >> internal:control=enter-frame >> xpath=//li[contains(.,'Item 5')]
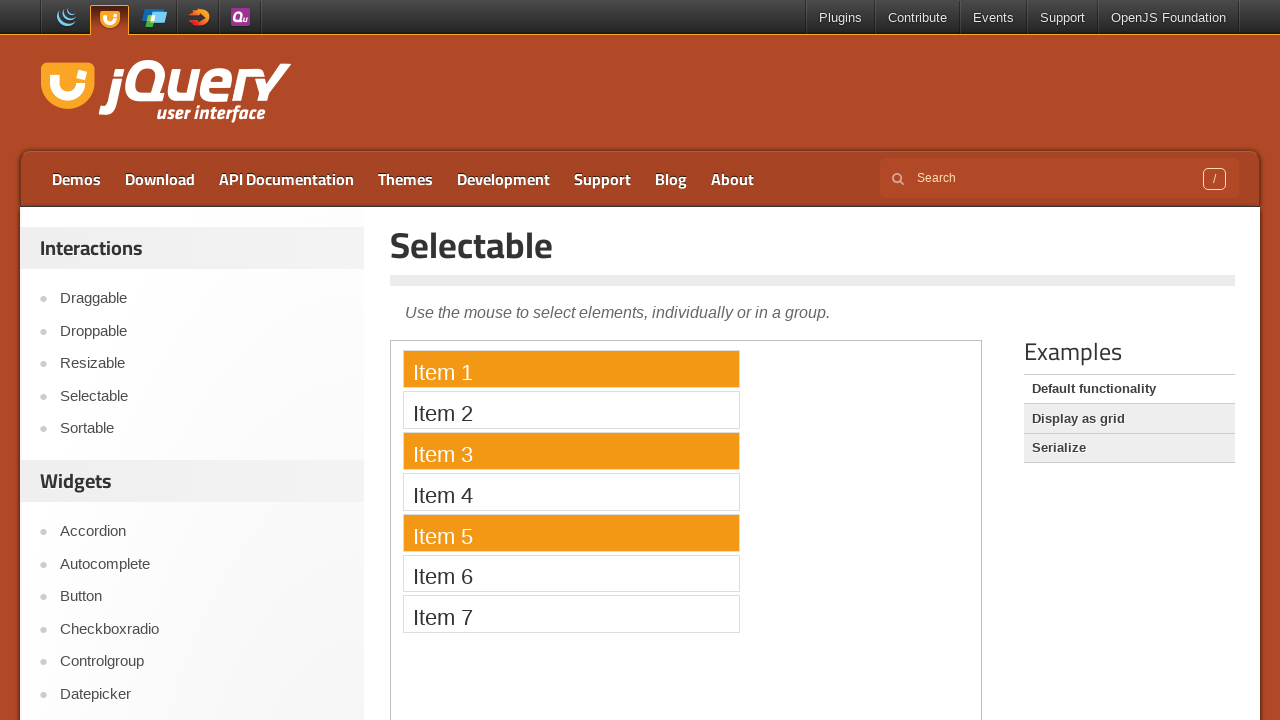

Clicked Item 7 while holding Control key at (571, 614) on .demo-frame >> internal:control=enter-frame >> xpath=//li[contains(.,'Item 7')]
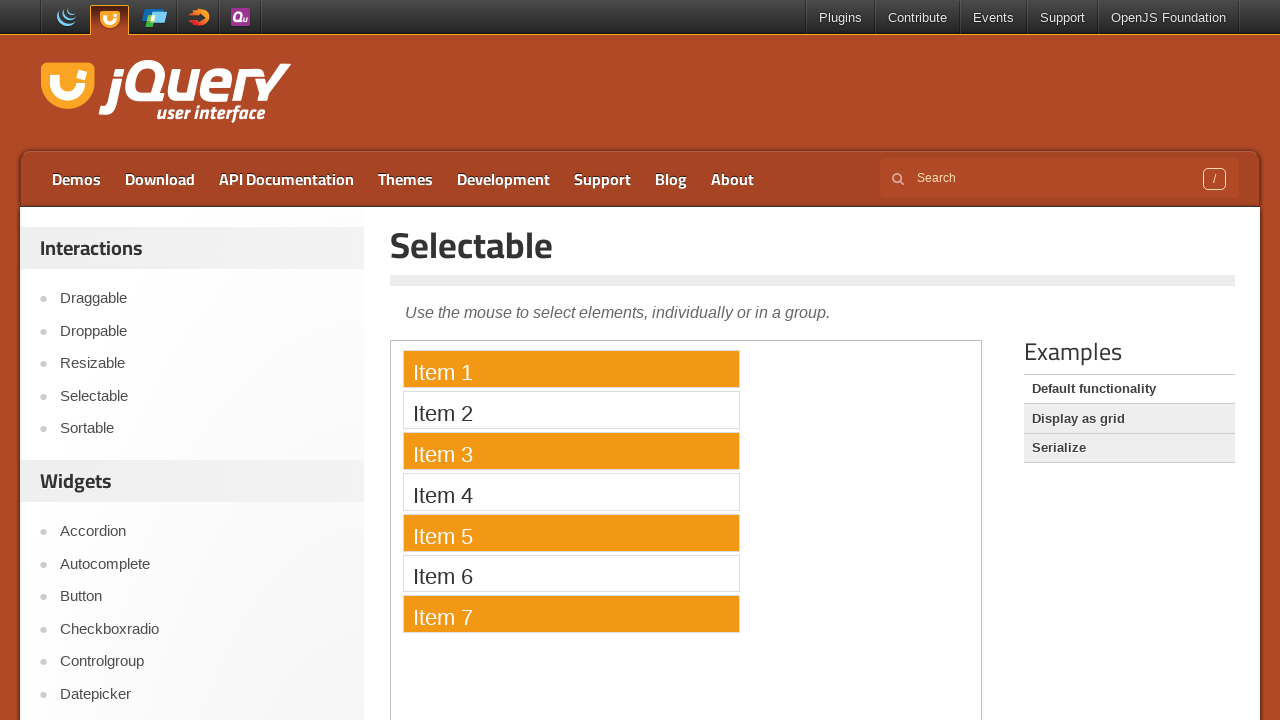

Verified Item 1 is visible and selected
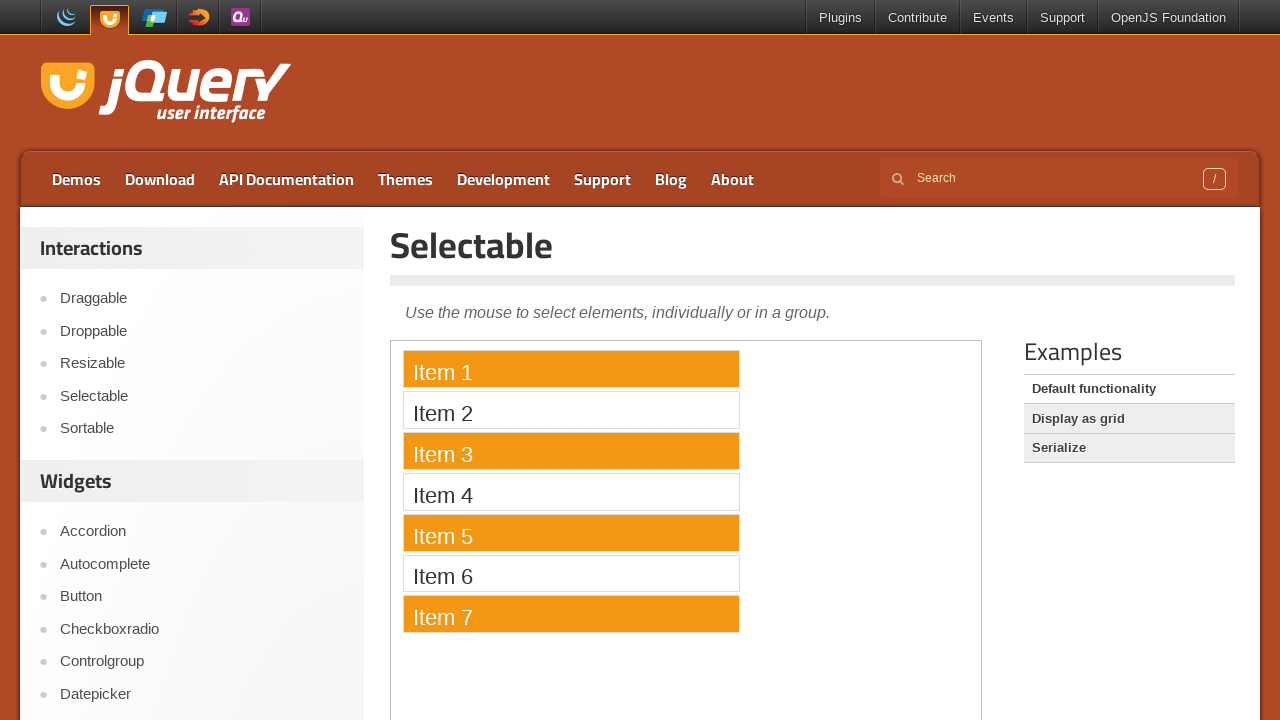

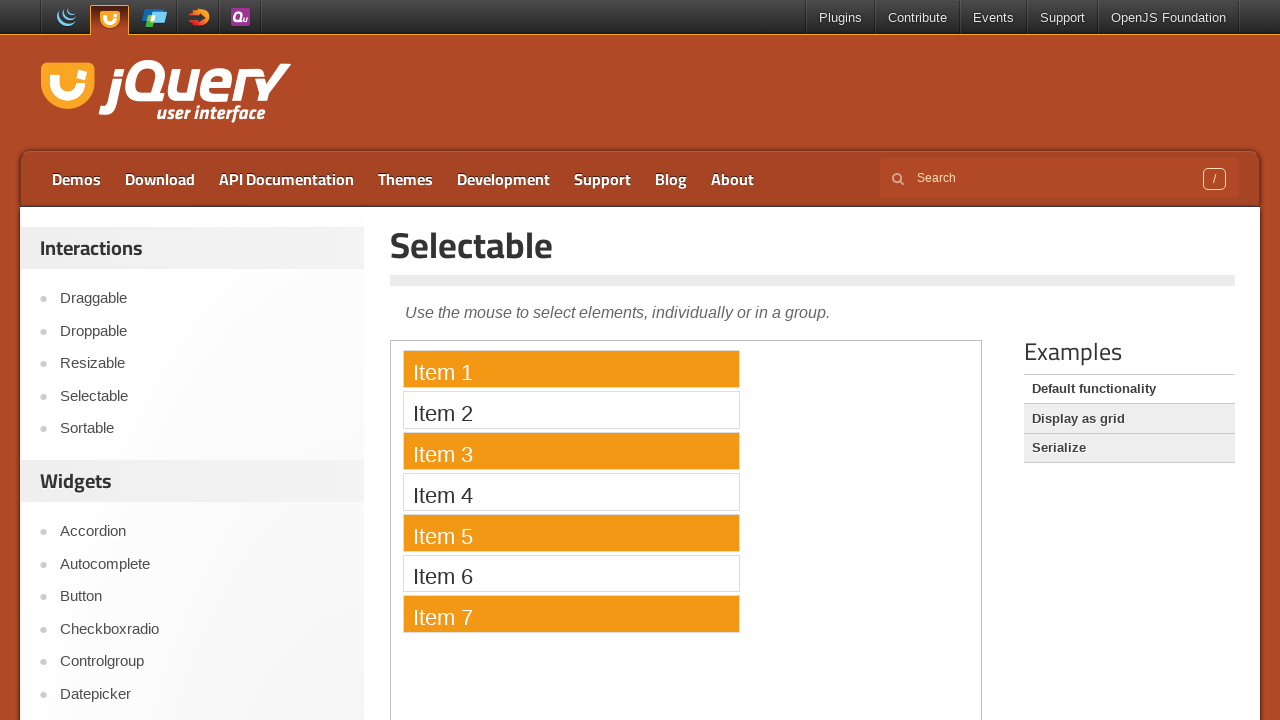